Tests static dropdown functionality by selecting a currency option from the dropdown menu

Starting URL: https://rahulshettyacademy.com/dropdownsPractise/

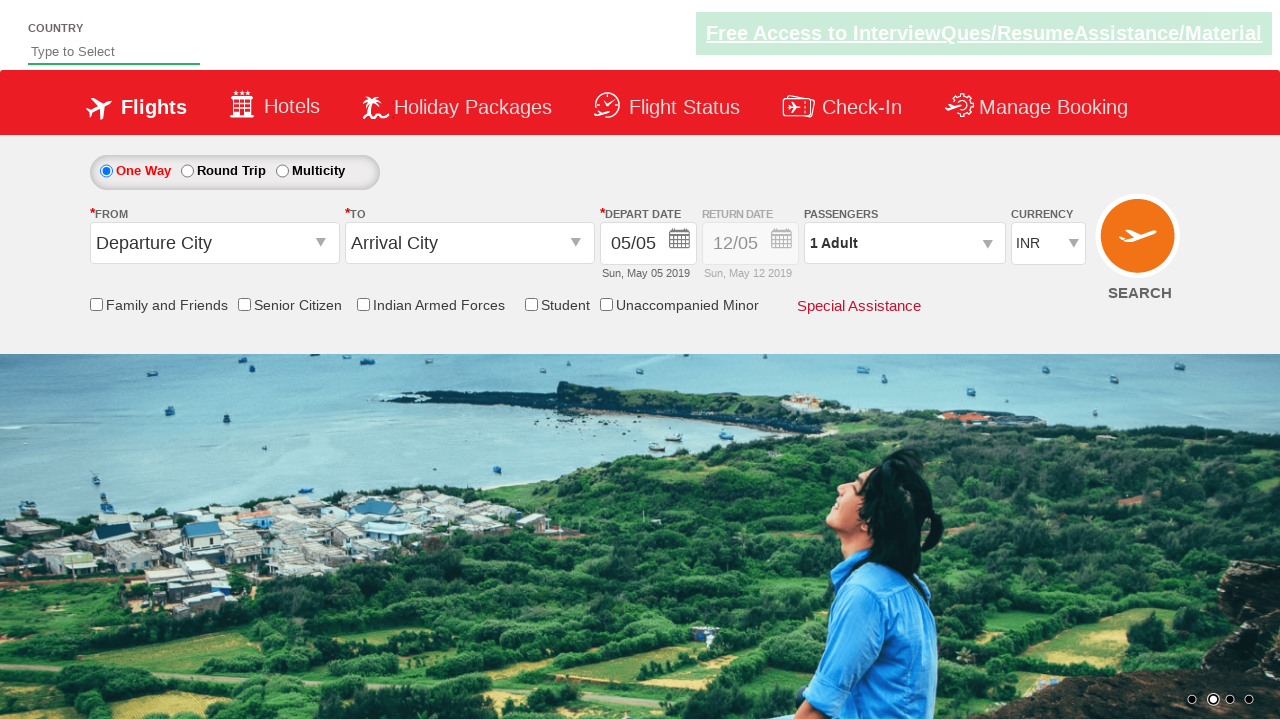

Clicked on the currency dropdown to open it at (1048, 244) on #ctl00_mainContent_DropDownListCurrency
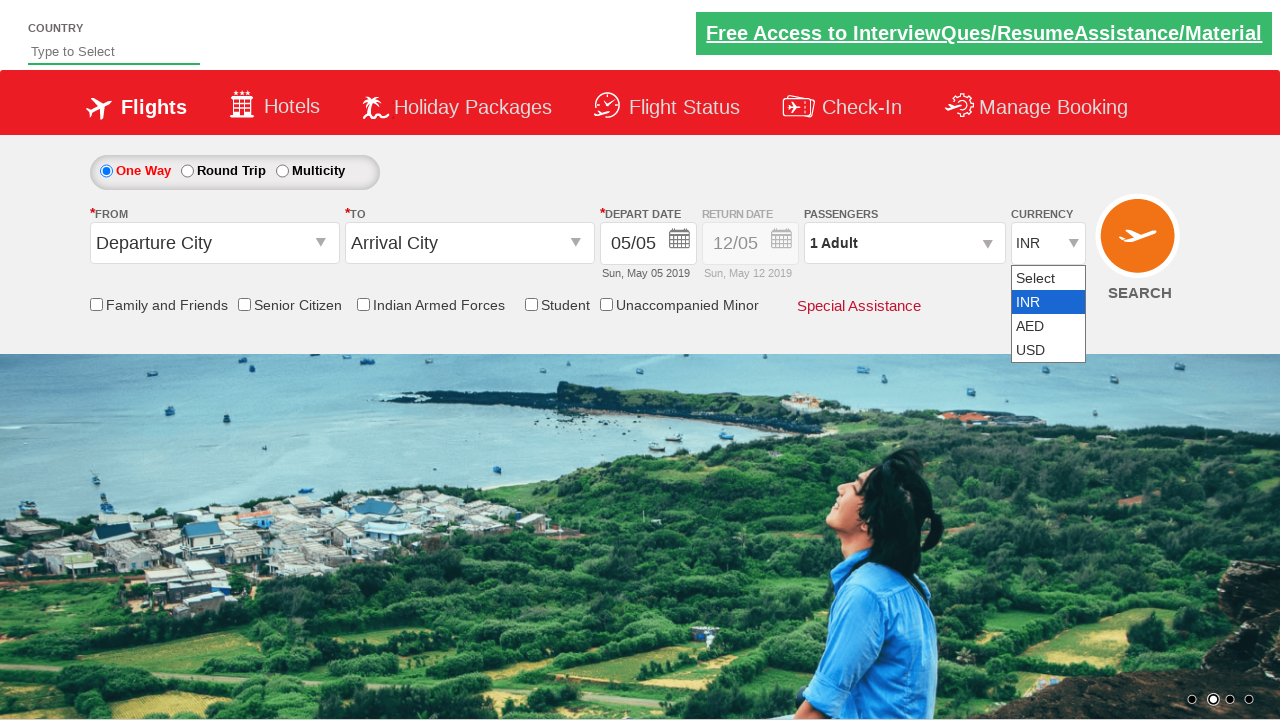

Selected AED currency option from dropdown on #ctl00_mainContent_DropDownListCurrency
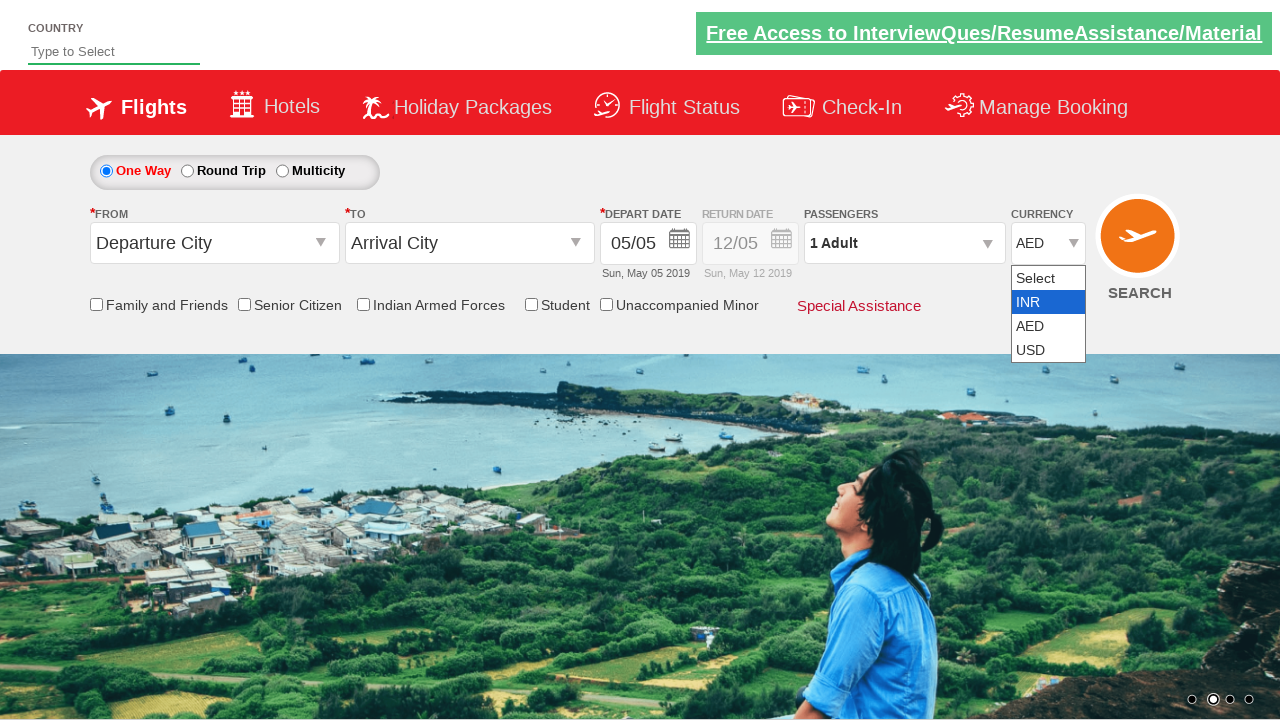

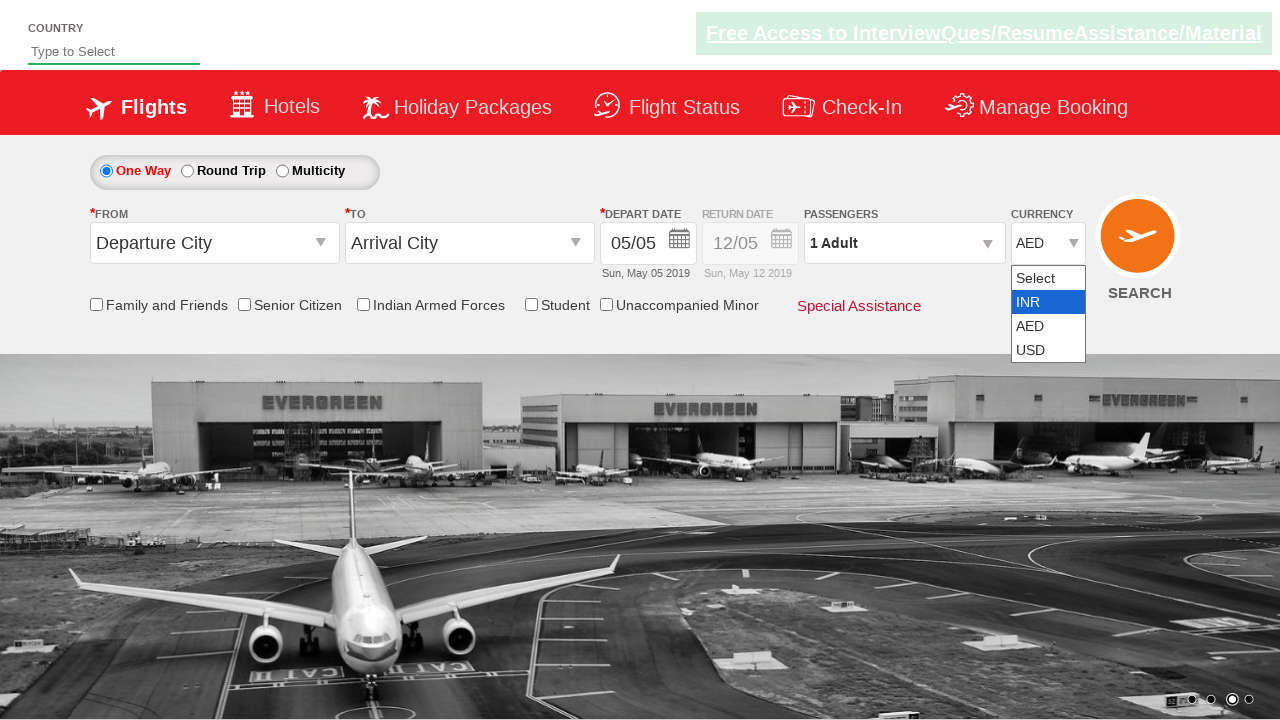